Navigates to OpenCart demo site and verifies the presence of search element on the page

Starting URL: https://naveenautomationlabs.com/opencart/

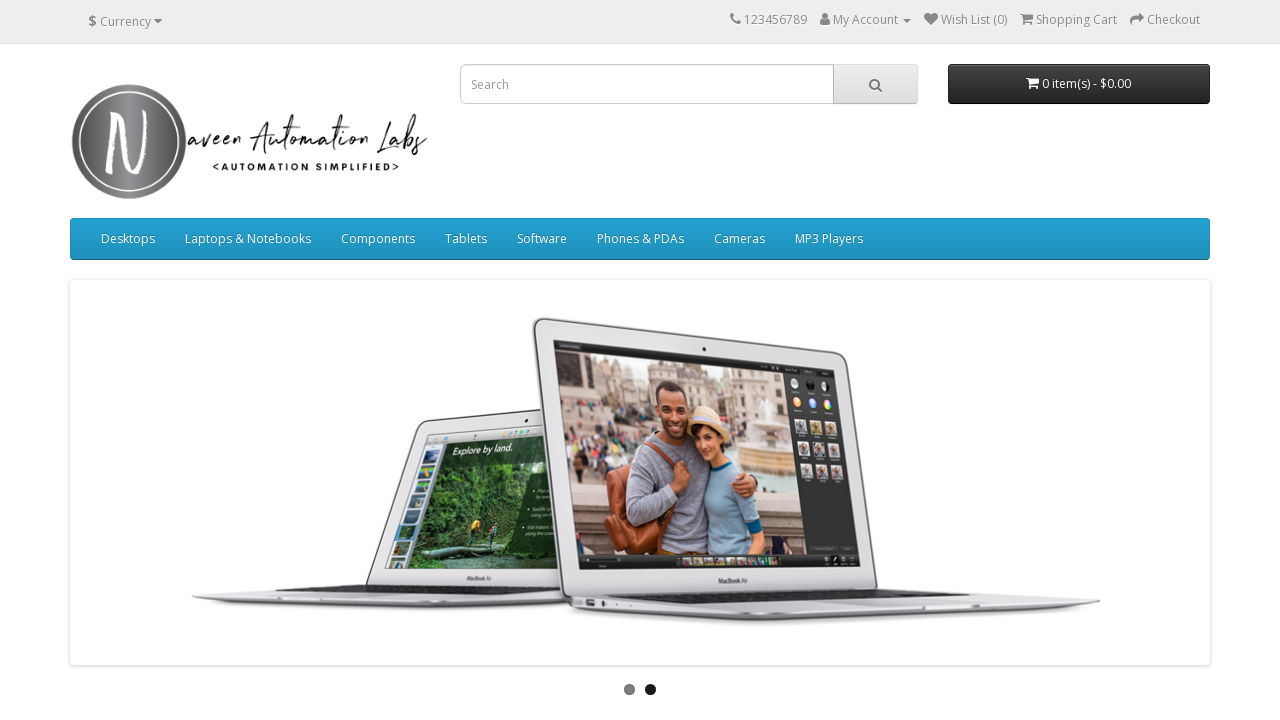

Navigated to OpenCart demo site
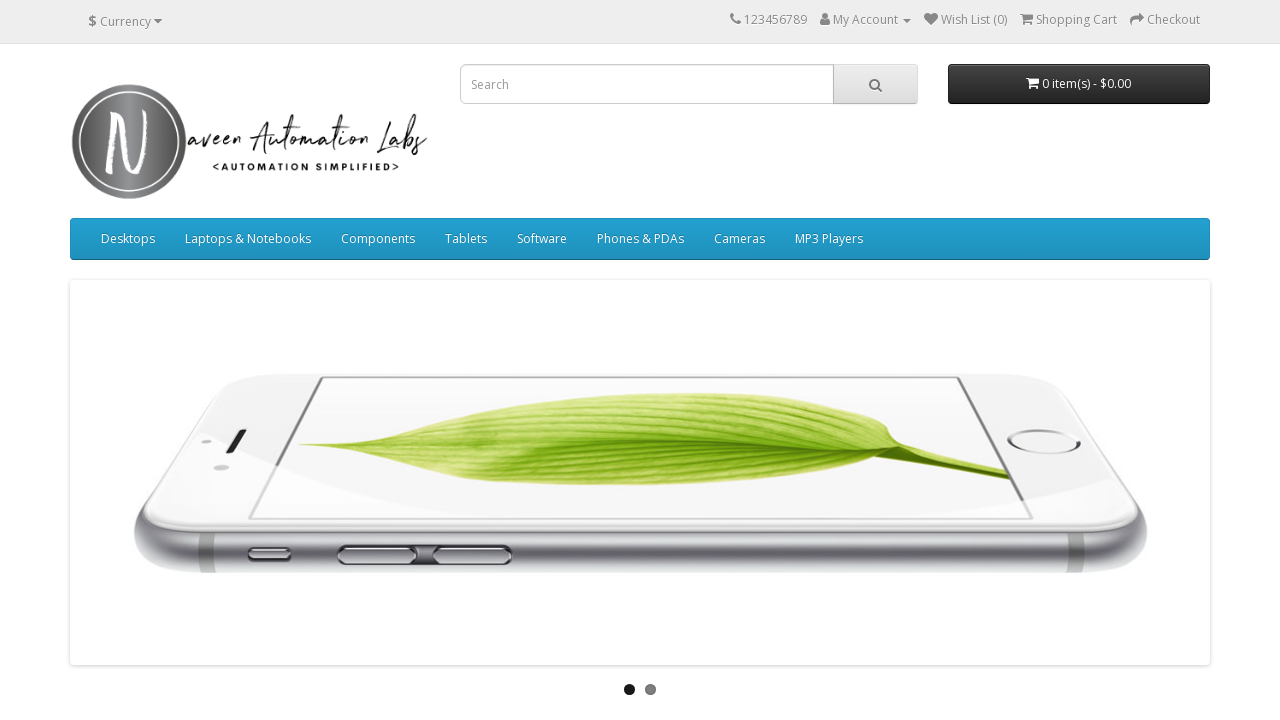

Retrieved all search elements - found 1 element(s)
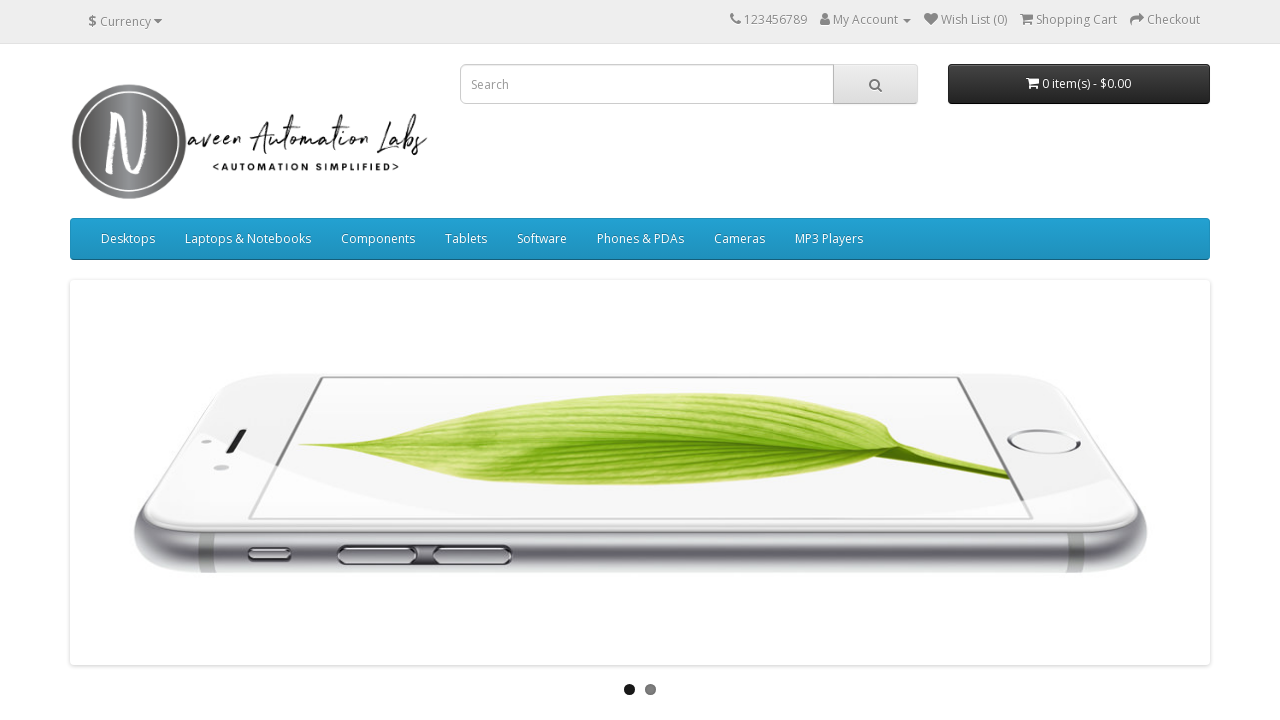

Verified single search element is present on the page
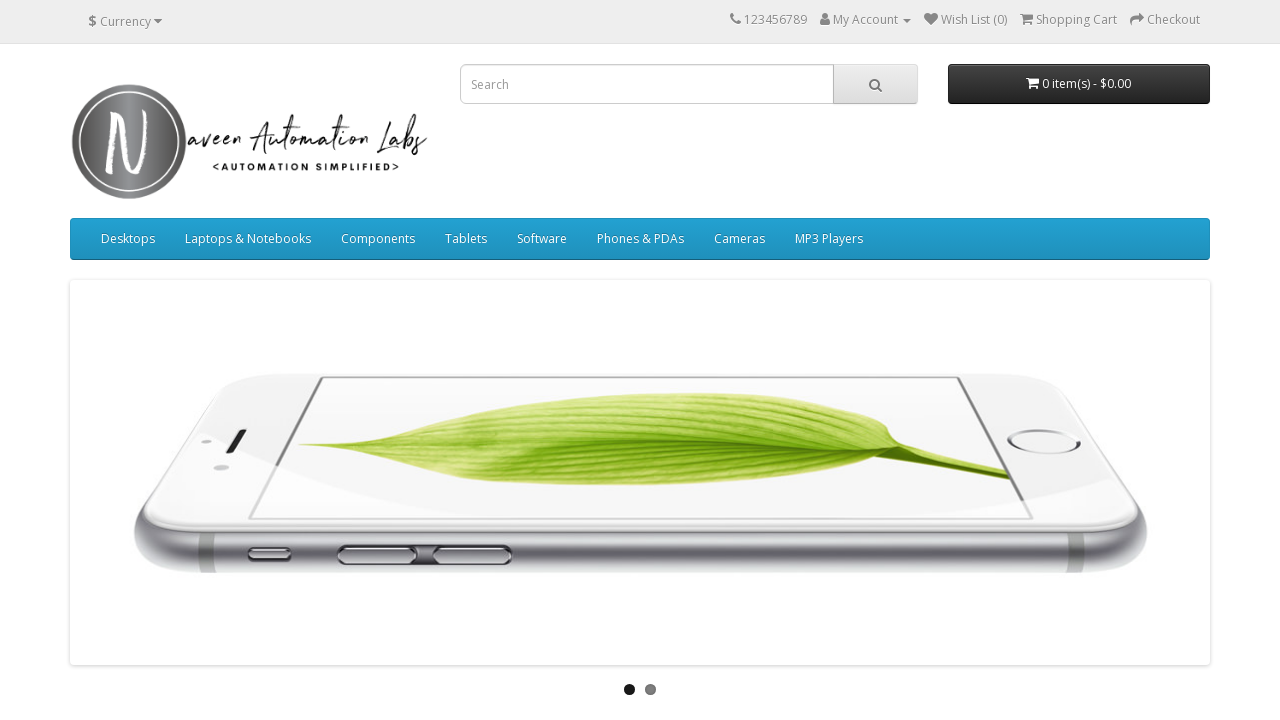

Confirmed search element is visible on the page
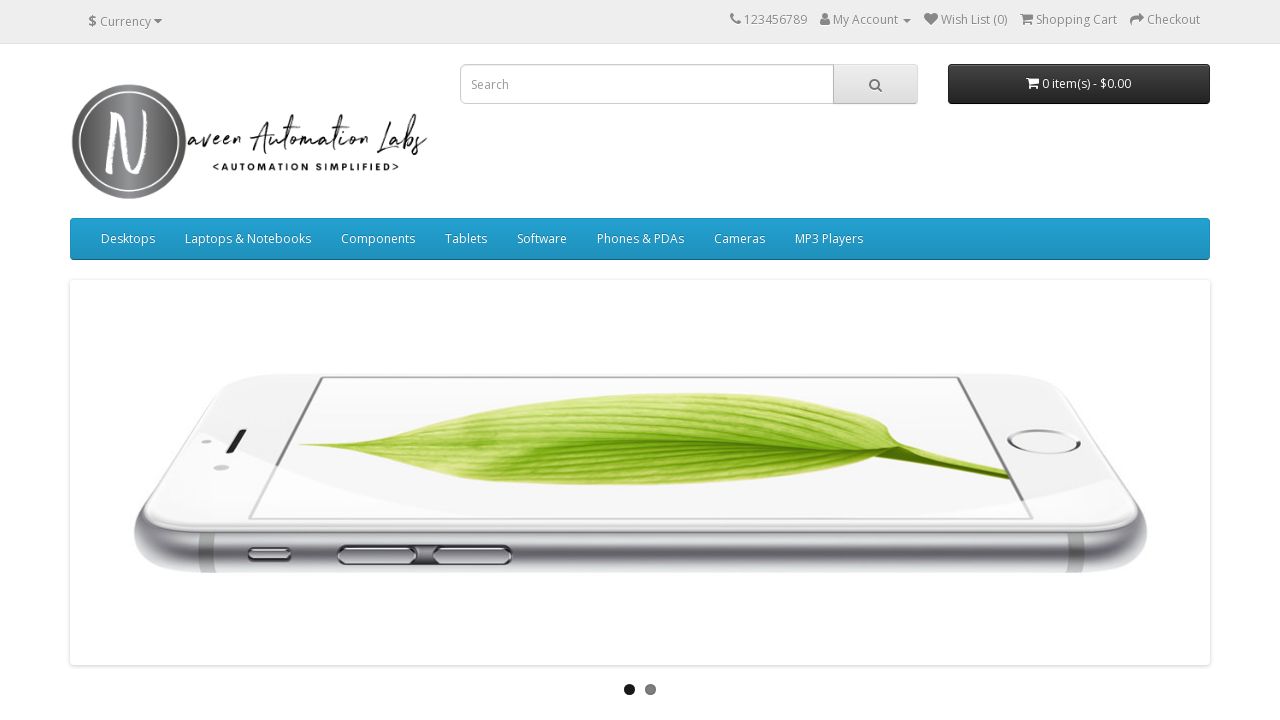

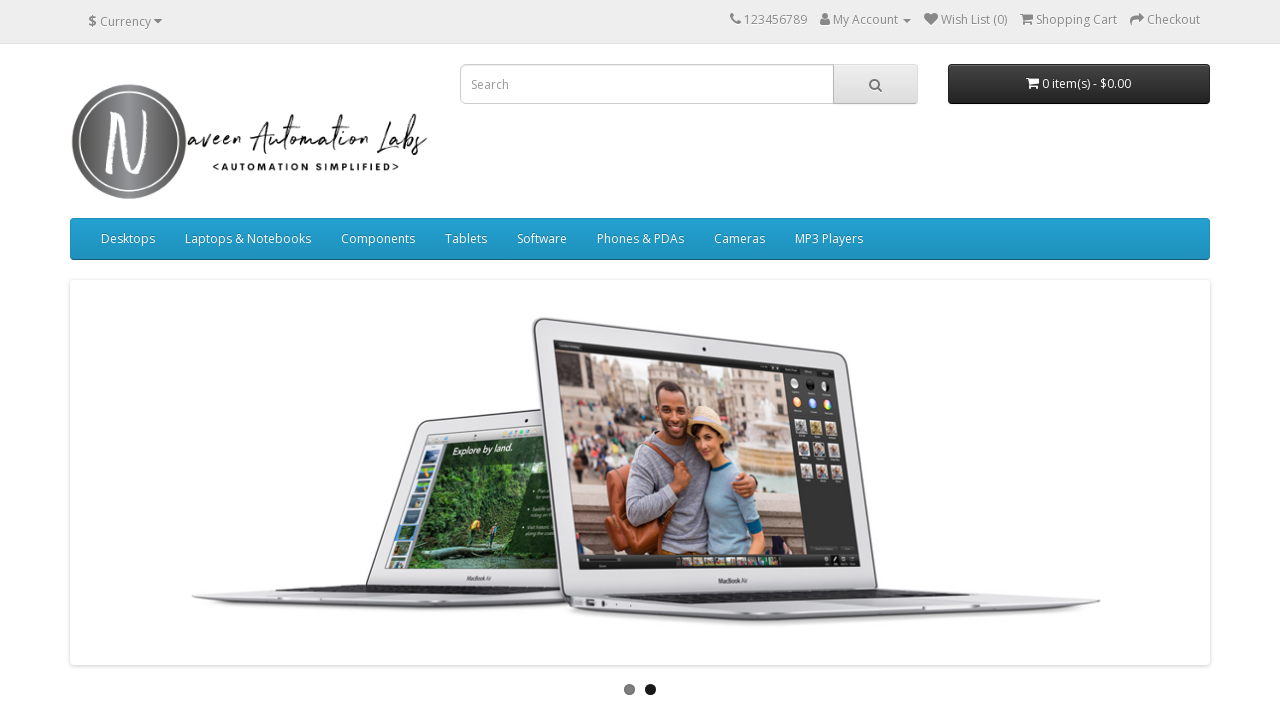